Tests form filling functionality using JavaScript execution to set values in name, email, and phone fields, and clicks the female gender radio button

Starting URL: https://testautomationpractice.blogspot.com/

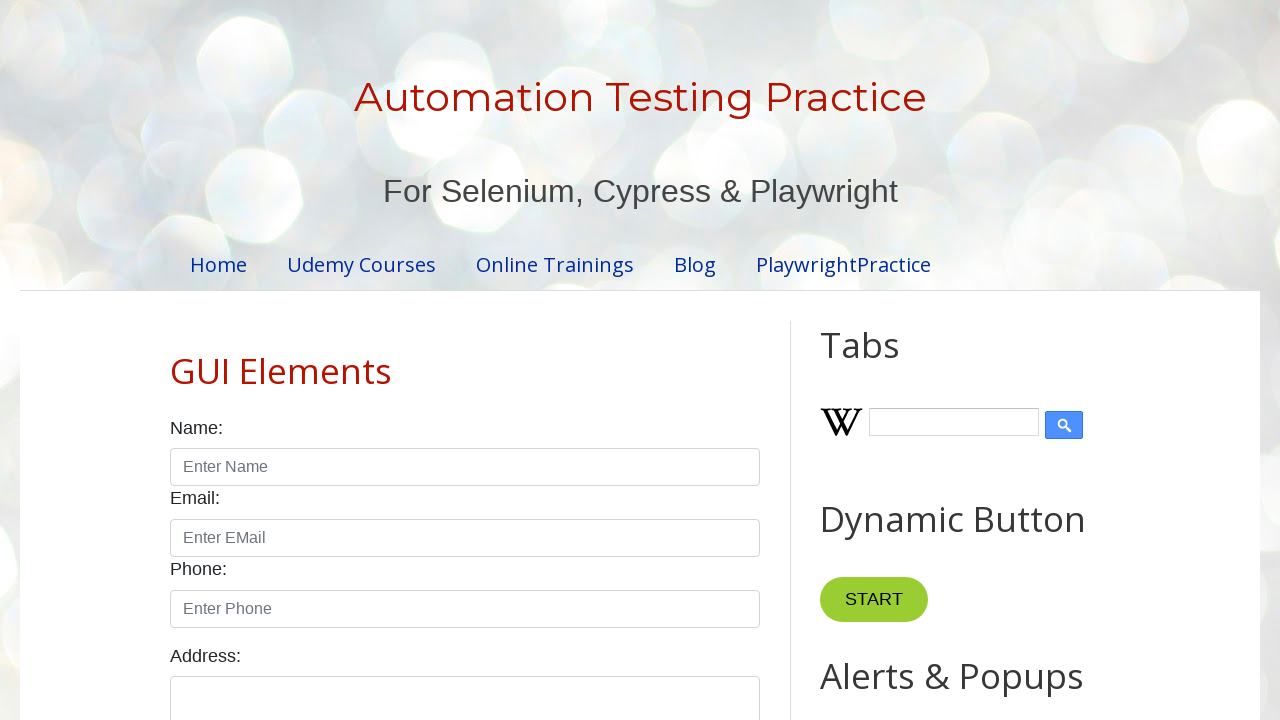

Set name field to 'John' using JavaScript
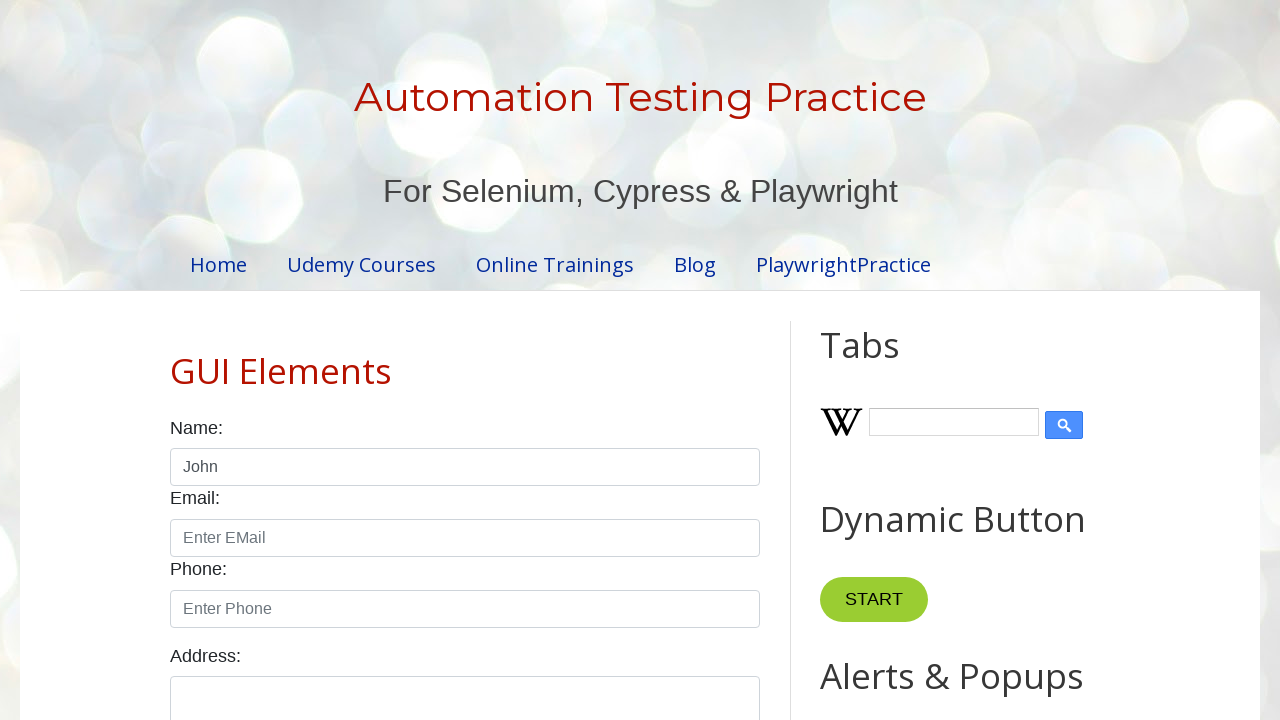

Set email field to 'testuser456@example.com' using JavaScript
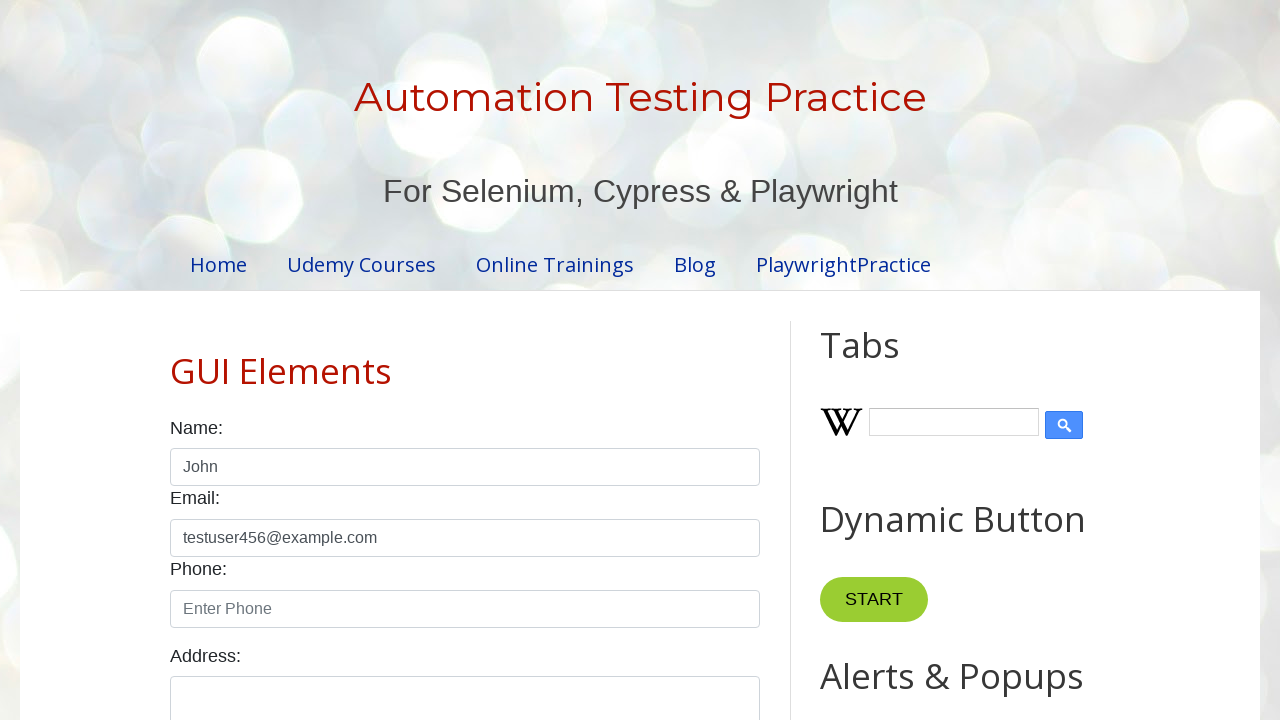

Set phone field to '9876543210' using JavaScript
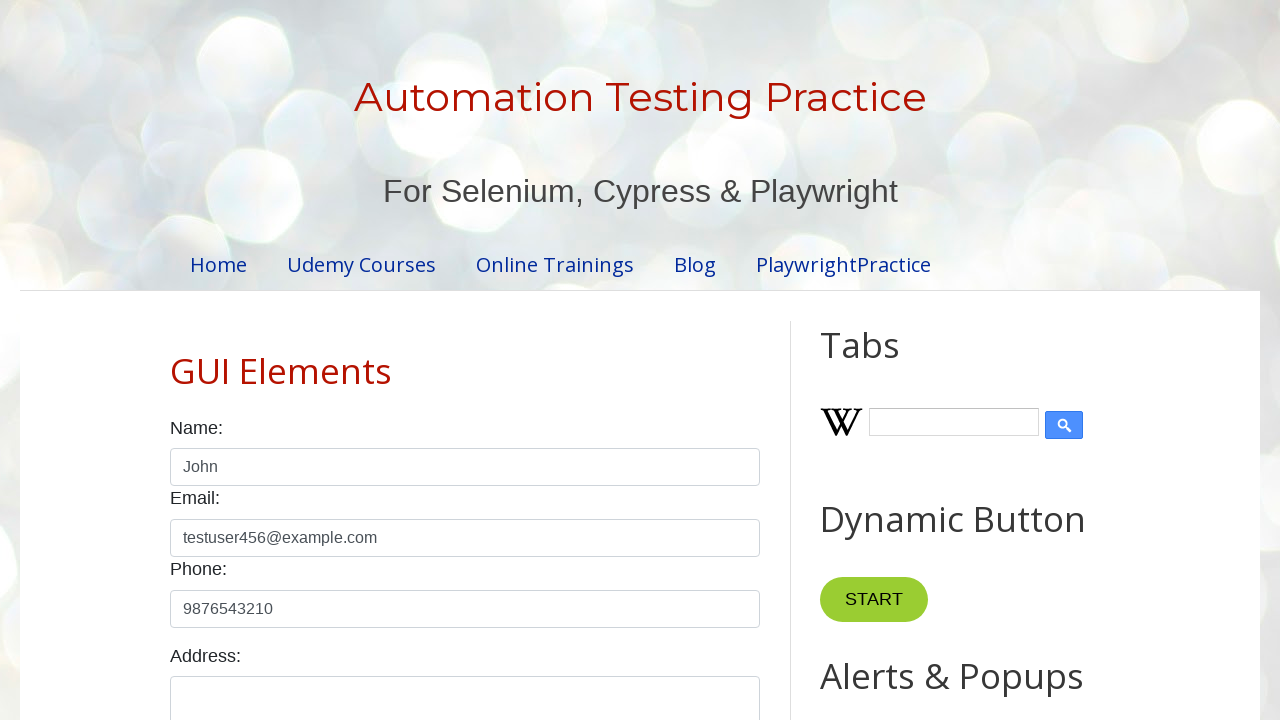

Clicked female gender radio button at (250, 360) on input#female
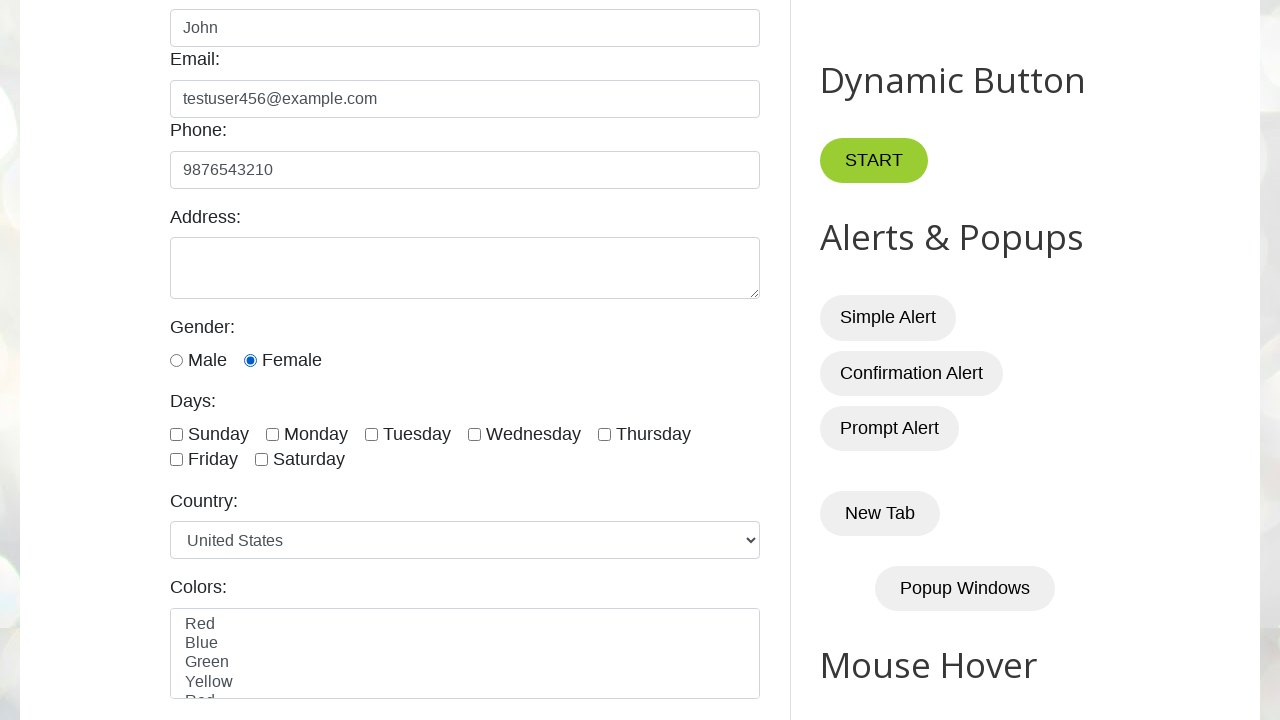

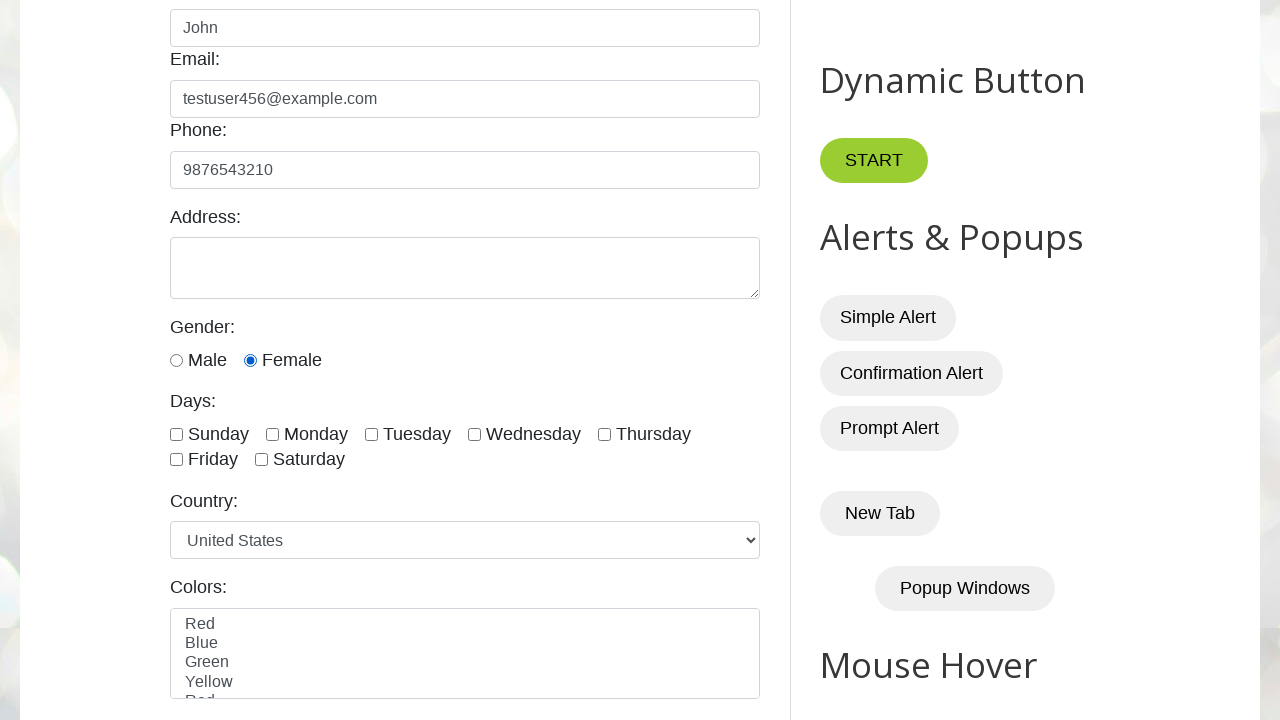